Demonstrates filling, clearing, and refilling the first name field in a practice form

Starting URL: https://www.tutorialspoint.com/selenium/practice/selenium_automation_practice.php

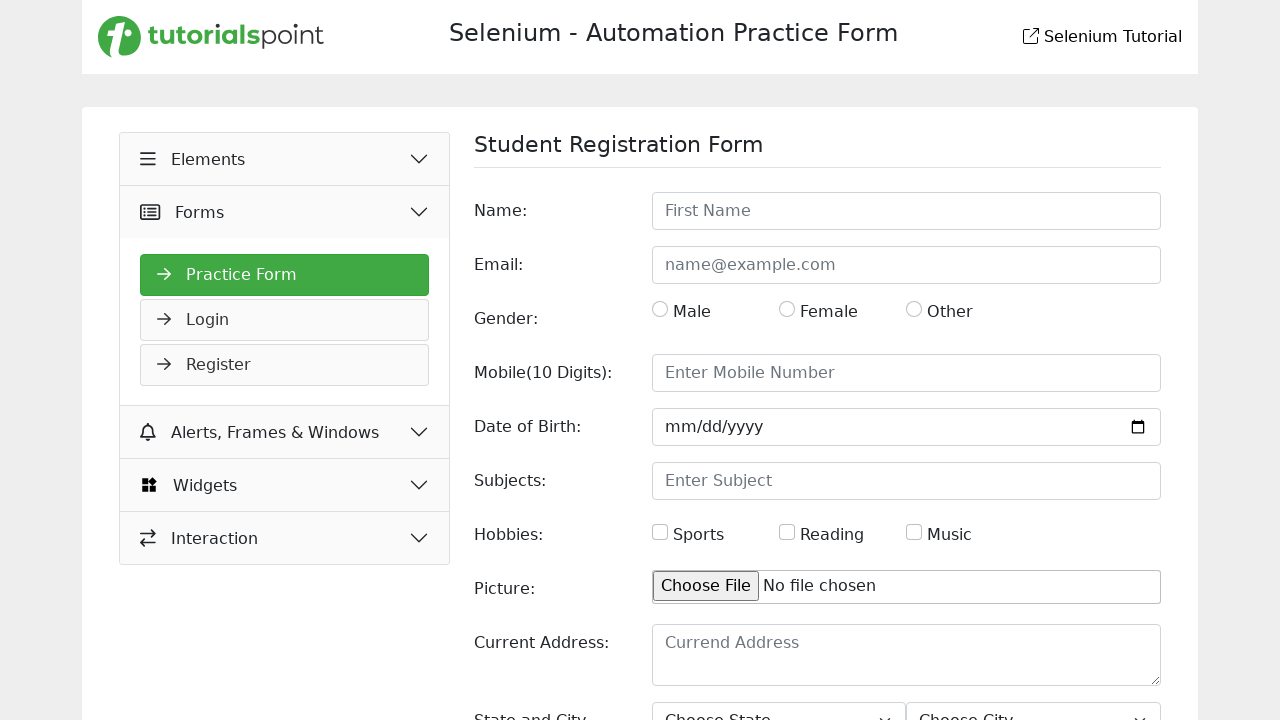

Navigated to practice form URL
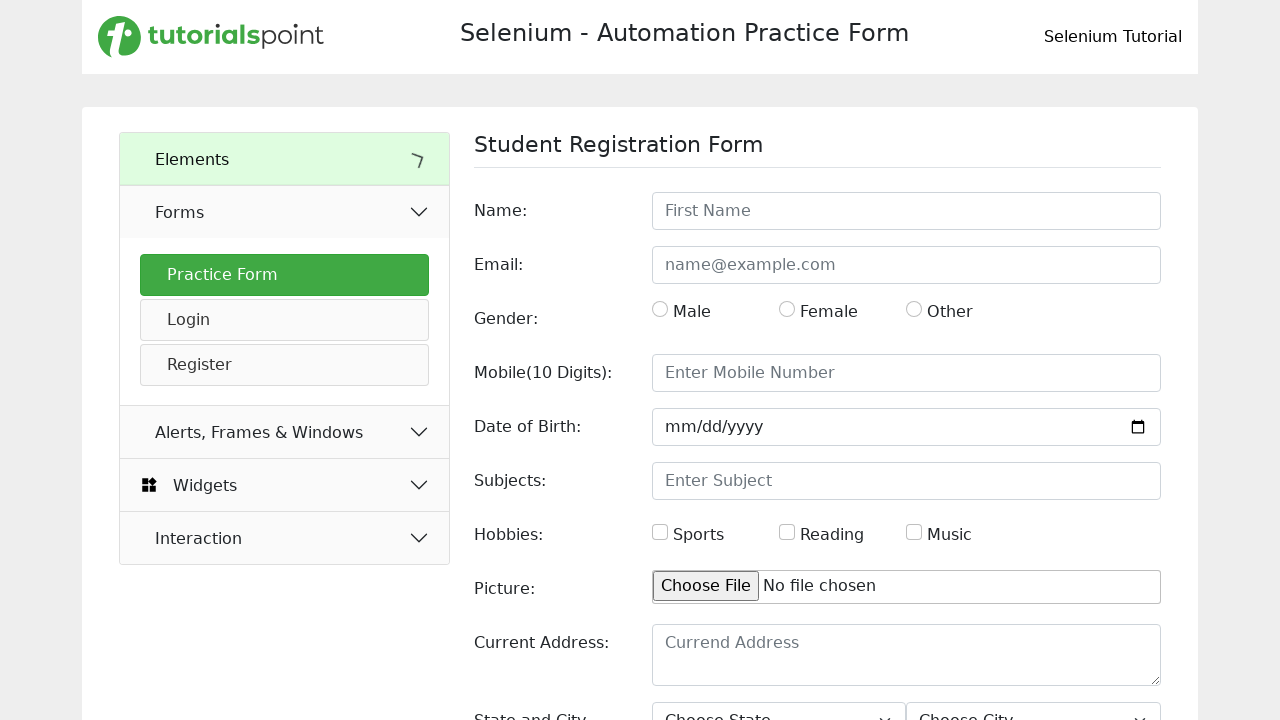

Filled first name field with 'Ebrahim' on input[placeholder='First Name']
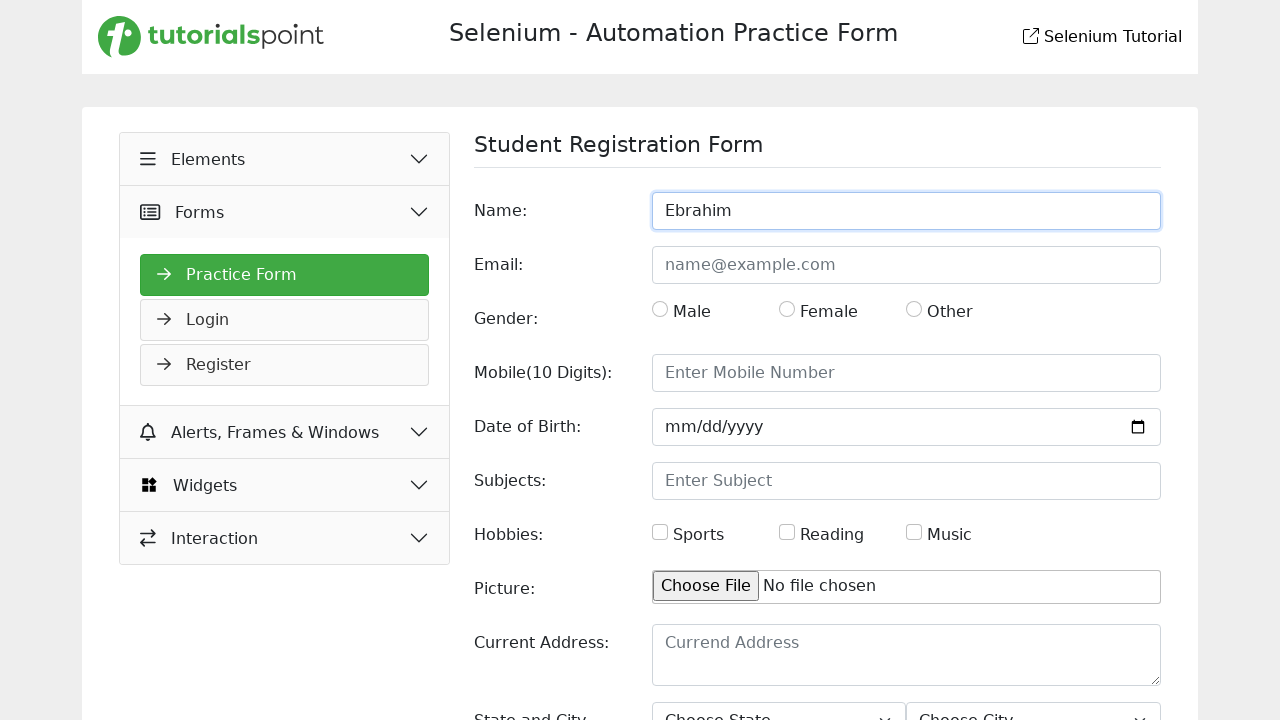

Cleared first name field on input[placeholder='First Name']
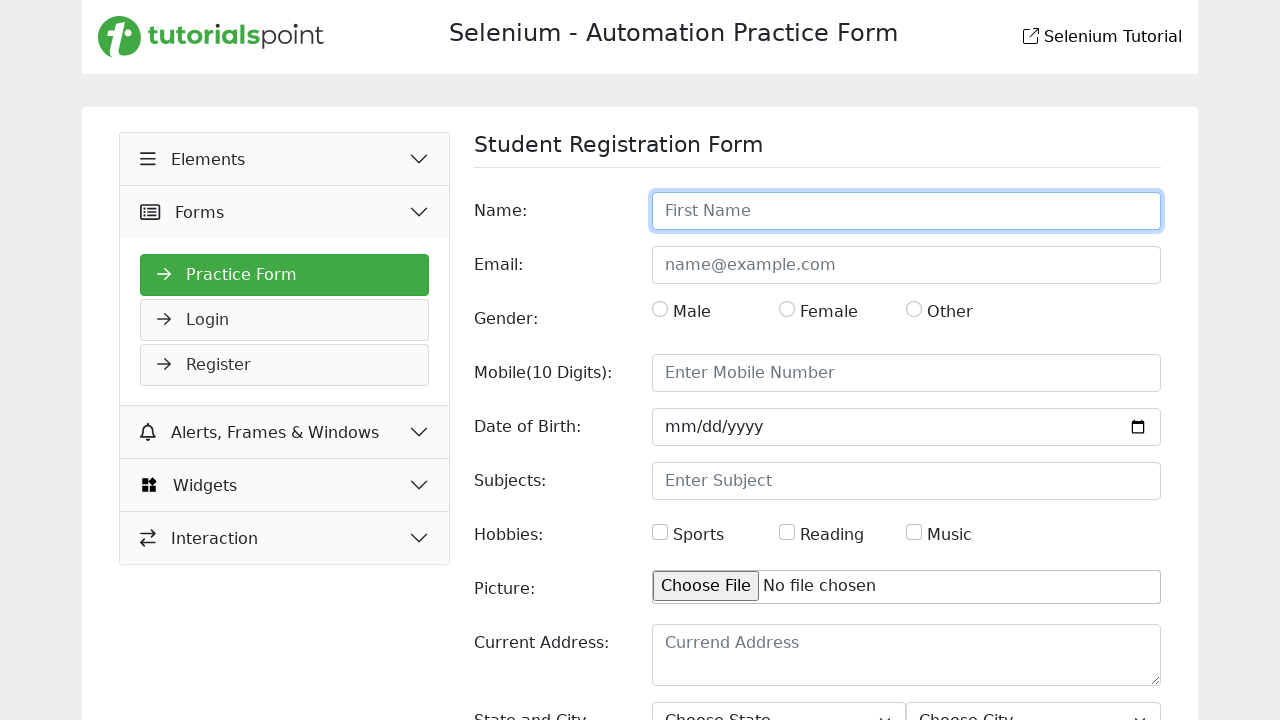

Refilled first name field with 'Ebrahim' on input[placeholder='First Name']
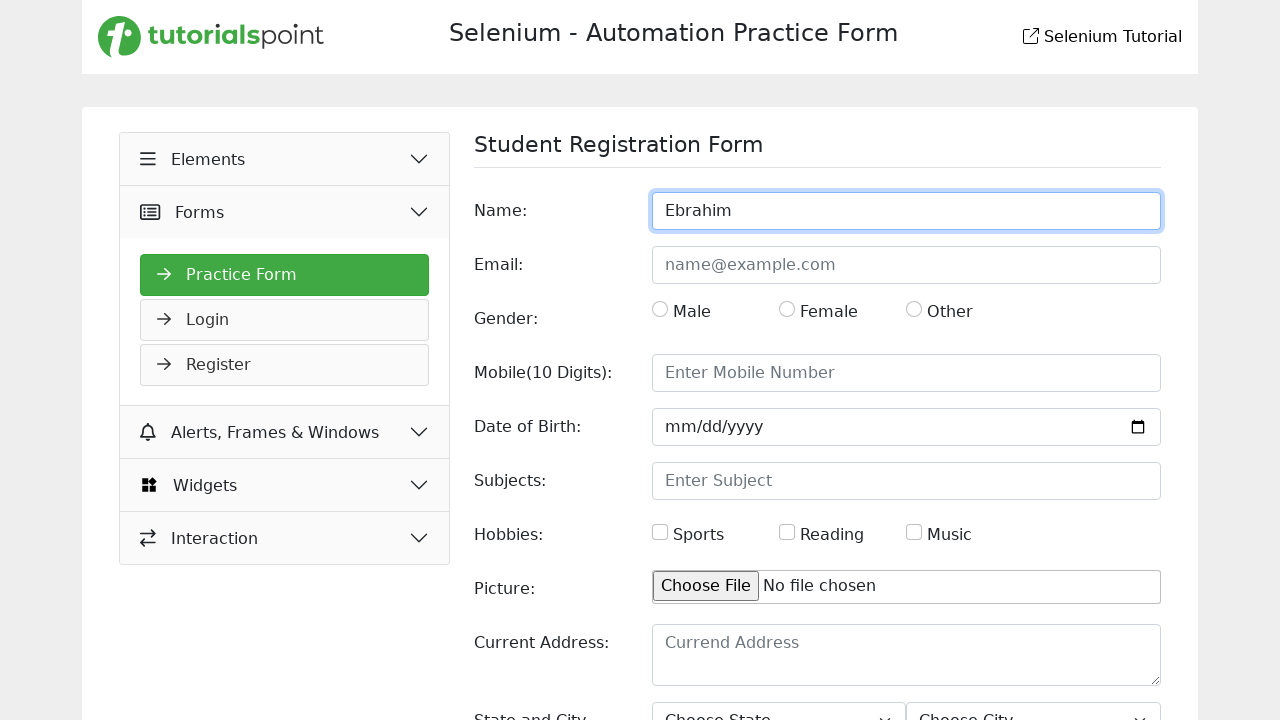

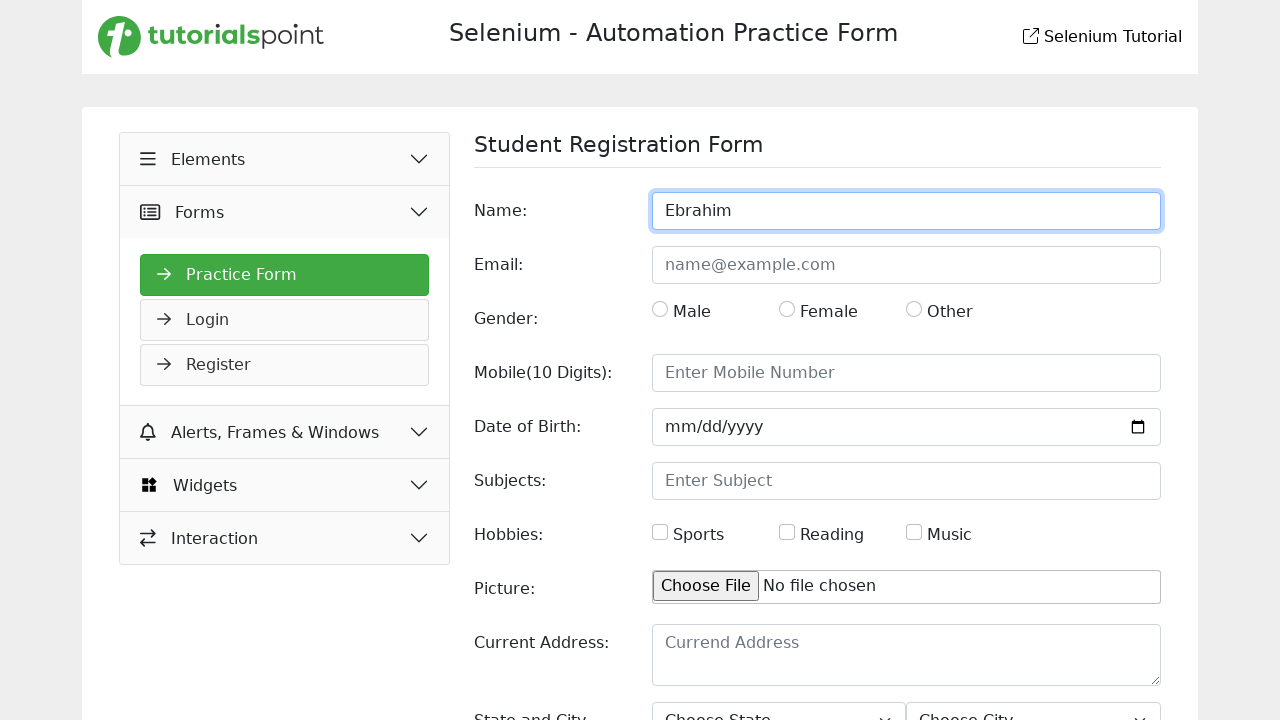